Waits for a specific price to appear, then clicks a button to reveal a math problem, calculates the answer using a mathematical formula, and submits the solution

Starting URL: http://suninjuly.github.io/explicit_wait2.html

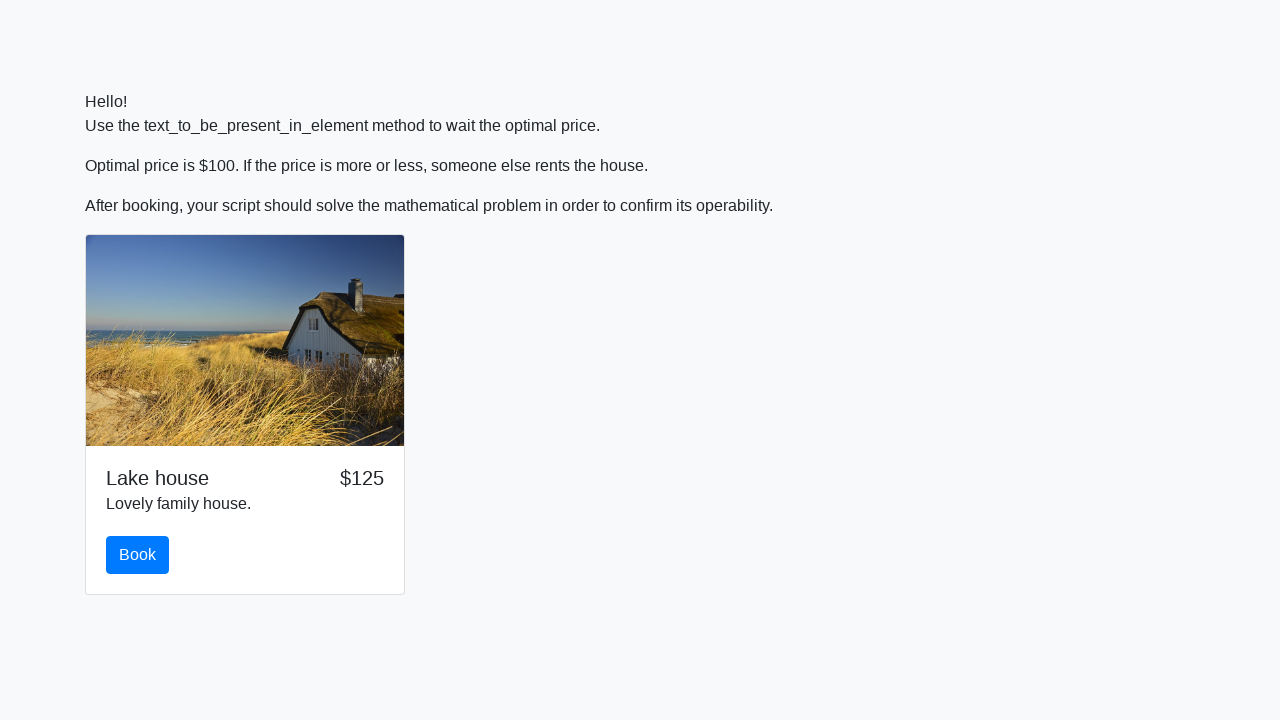

Waited for price to reach $100
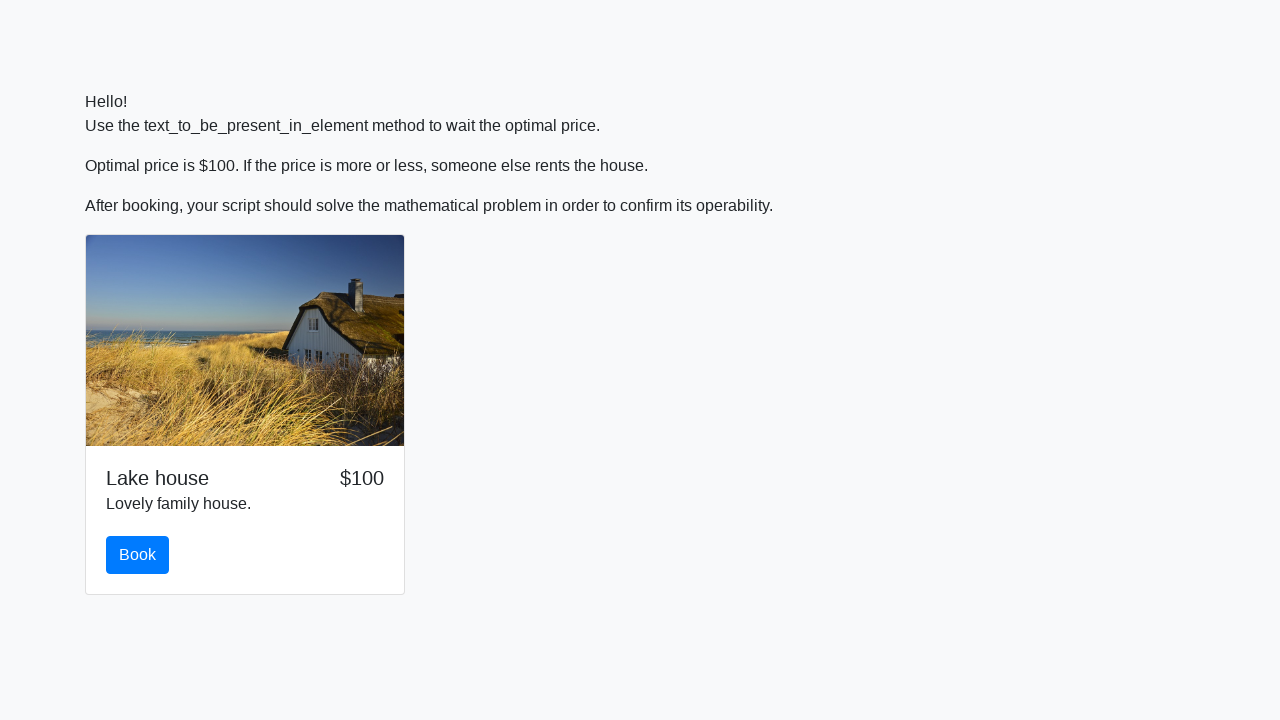

Clicked the book button to reveal math problem at (138, 555) on button.btn
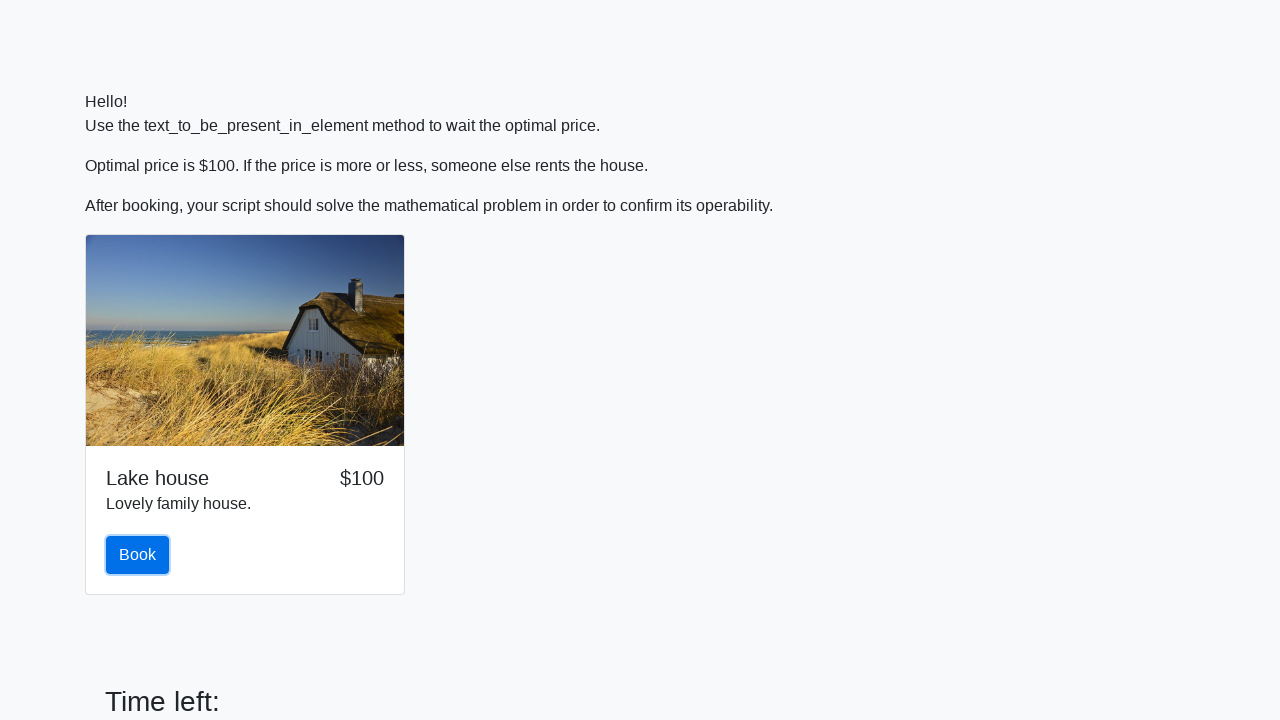

Retrieved number value for calculation: 291
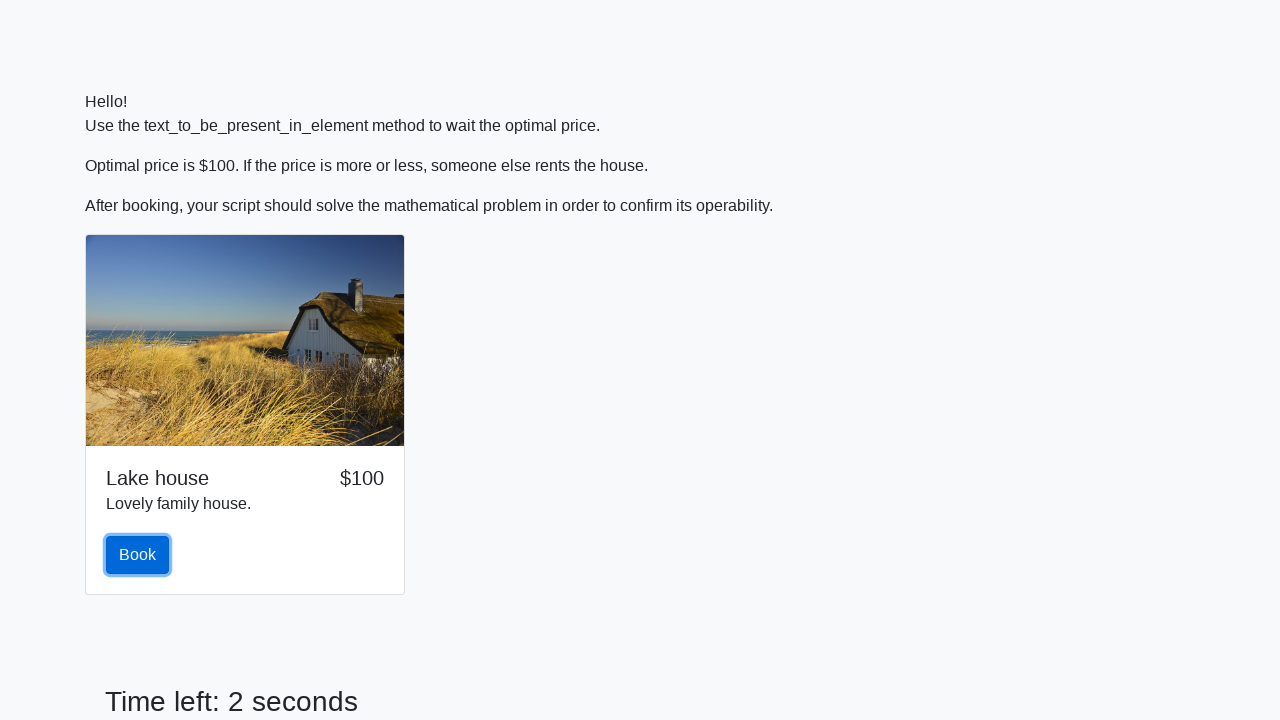

Calculated answer using formula and filled answer field: 2.4015405032250197 on #answer
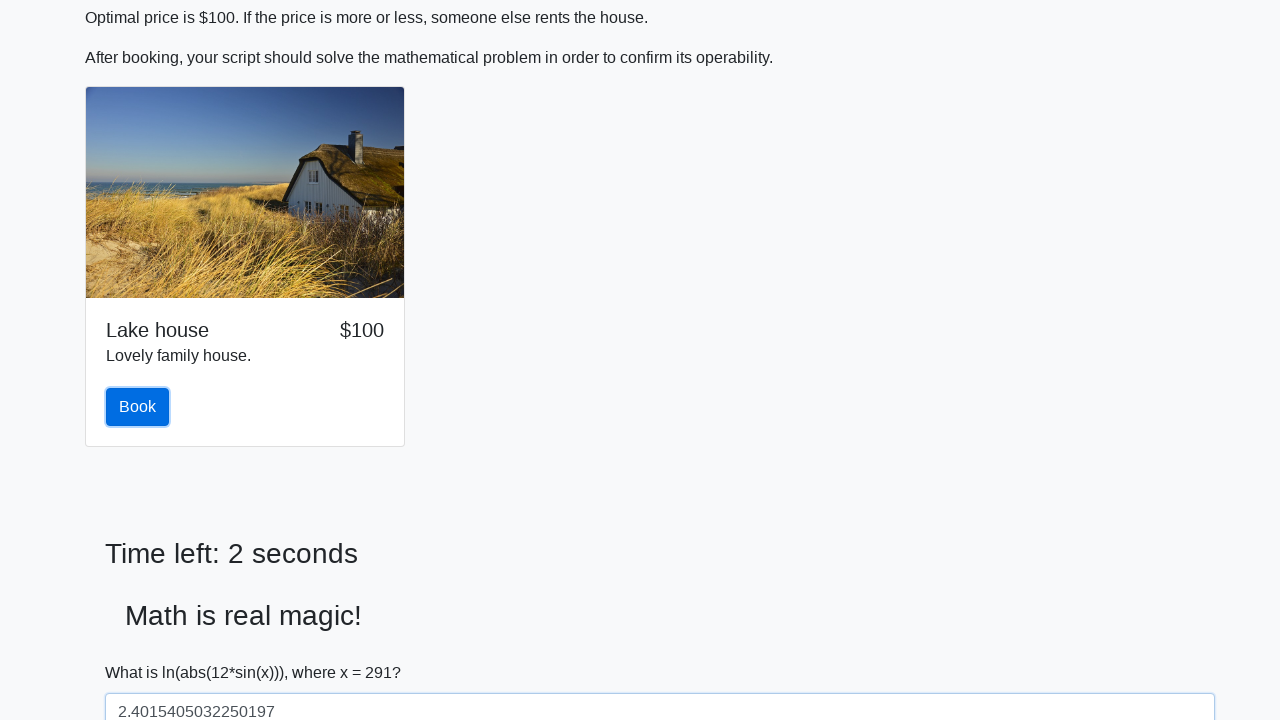

Submitted the solution at (143, 651) on #solve
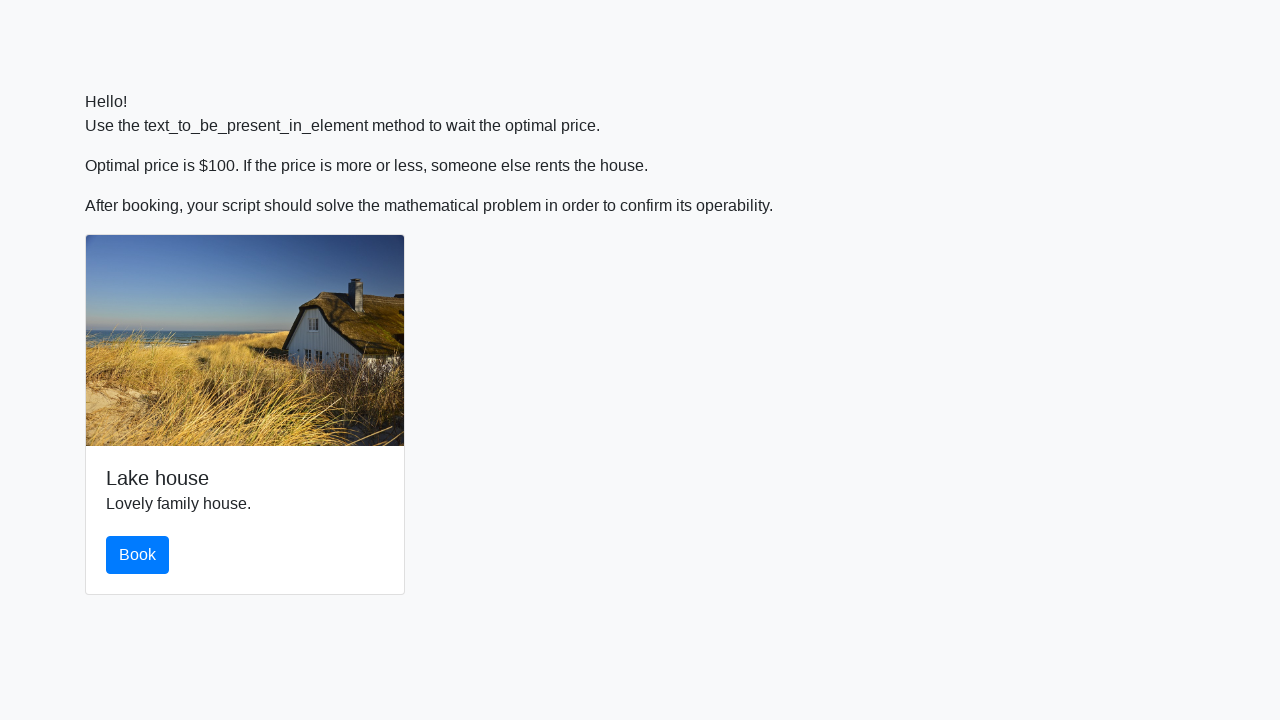

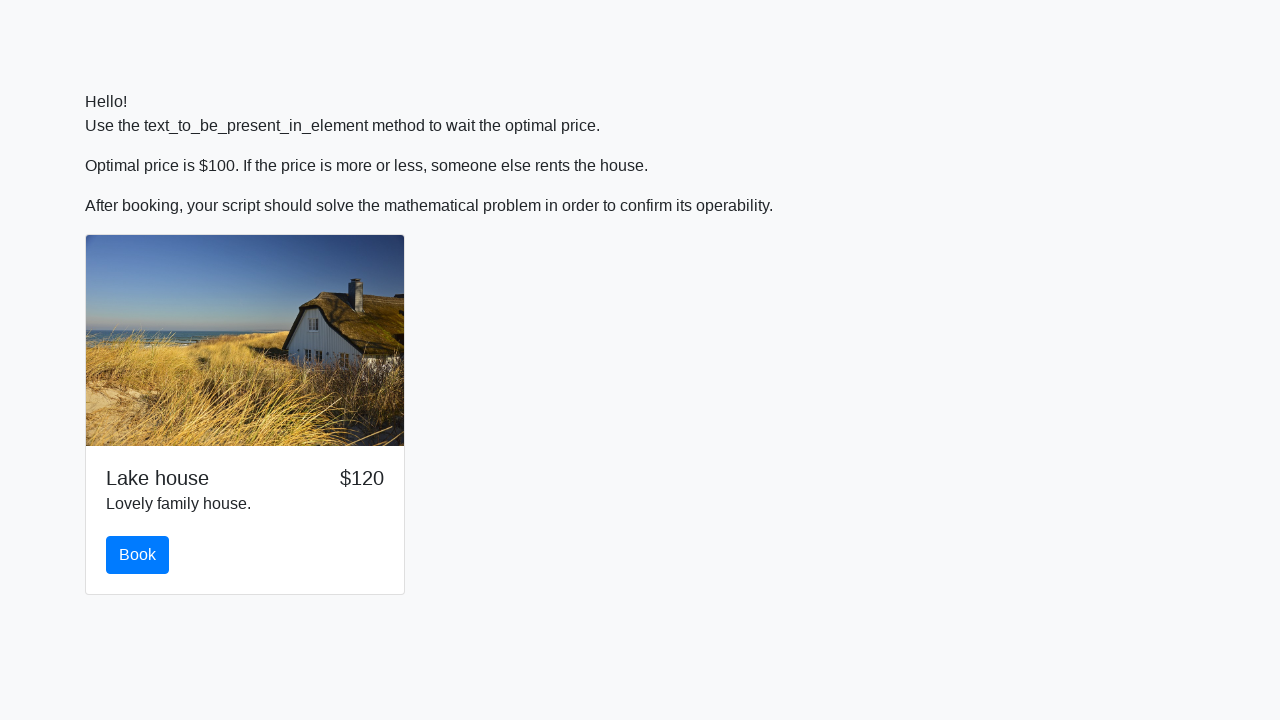